Tests various mouse actions on a navigation menu including click and hold, right-click (context click), double-click, and hover interactions on menu items.

Starting URL: https://demoqa.com/menu

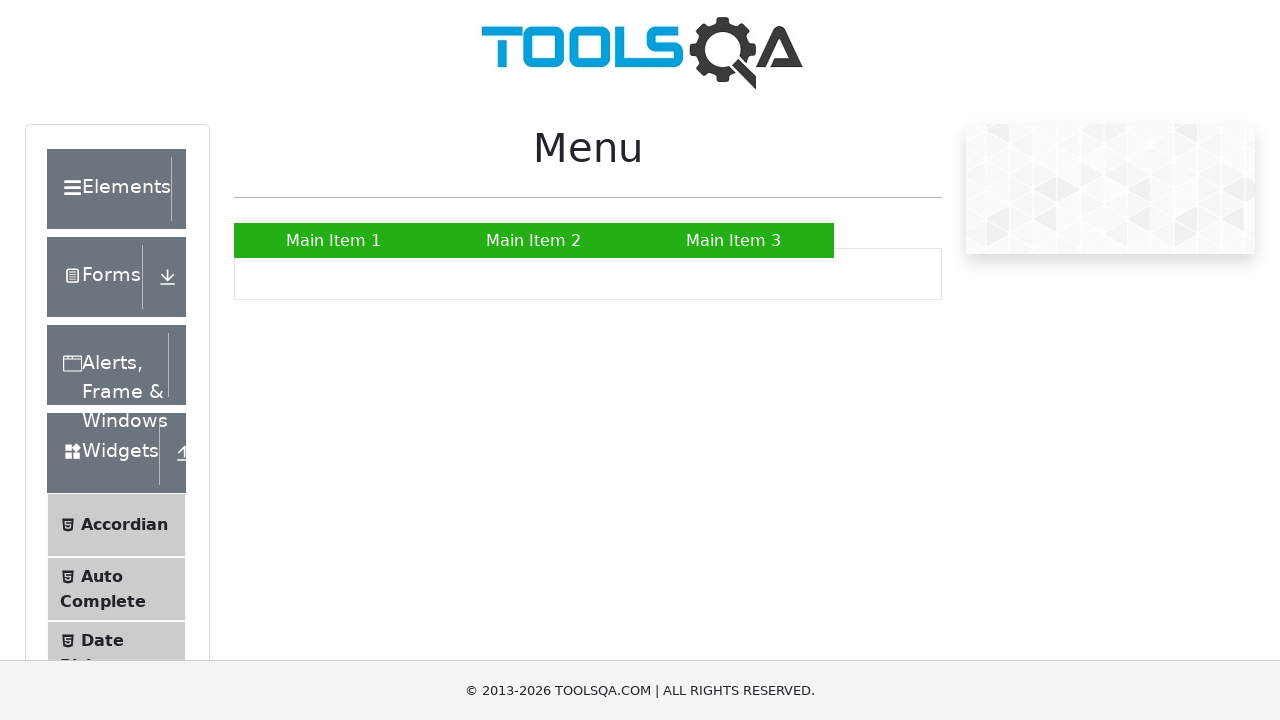

Clicked and held on first menu item for 1 second at (334, 240) on div.nav-menu-container ul li >> nth=0
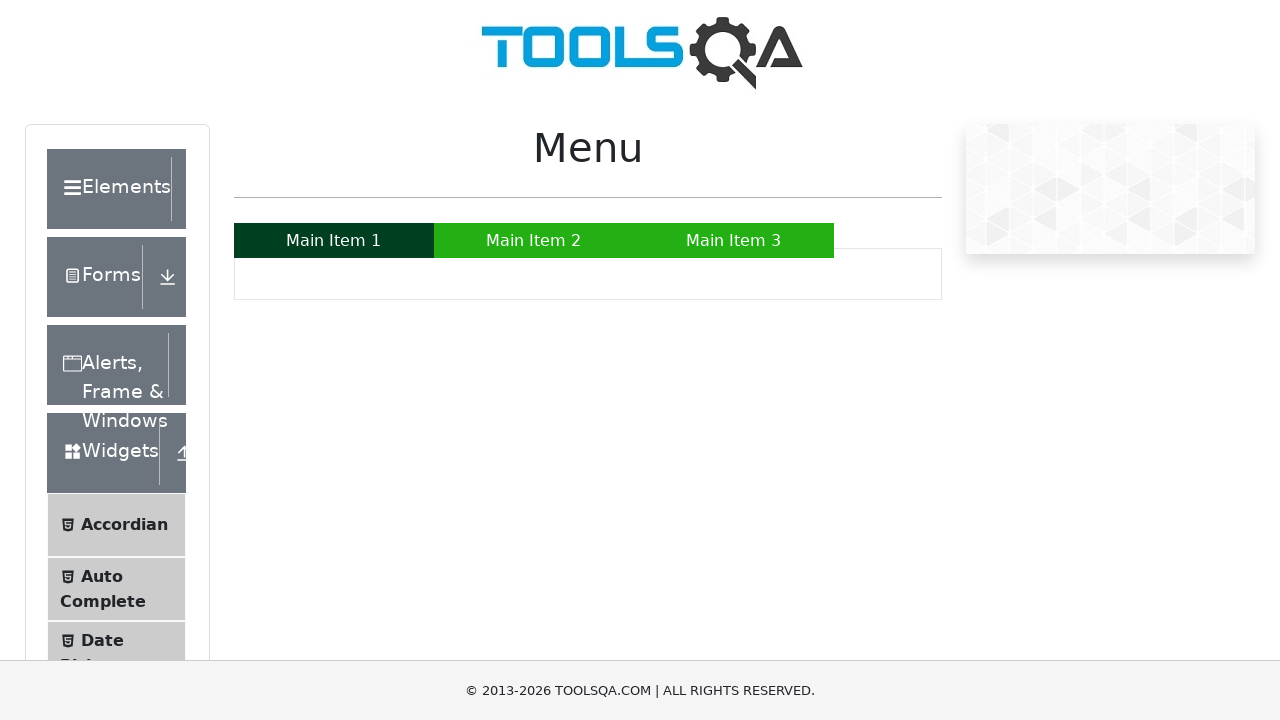

Right-clicked on first menu item to open context menu at (334, 240) on div.nav-menu-container ul li >> nth=0
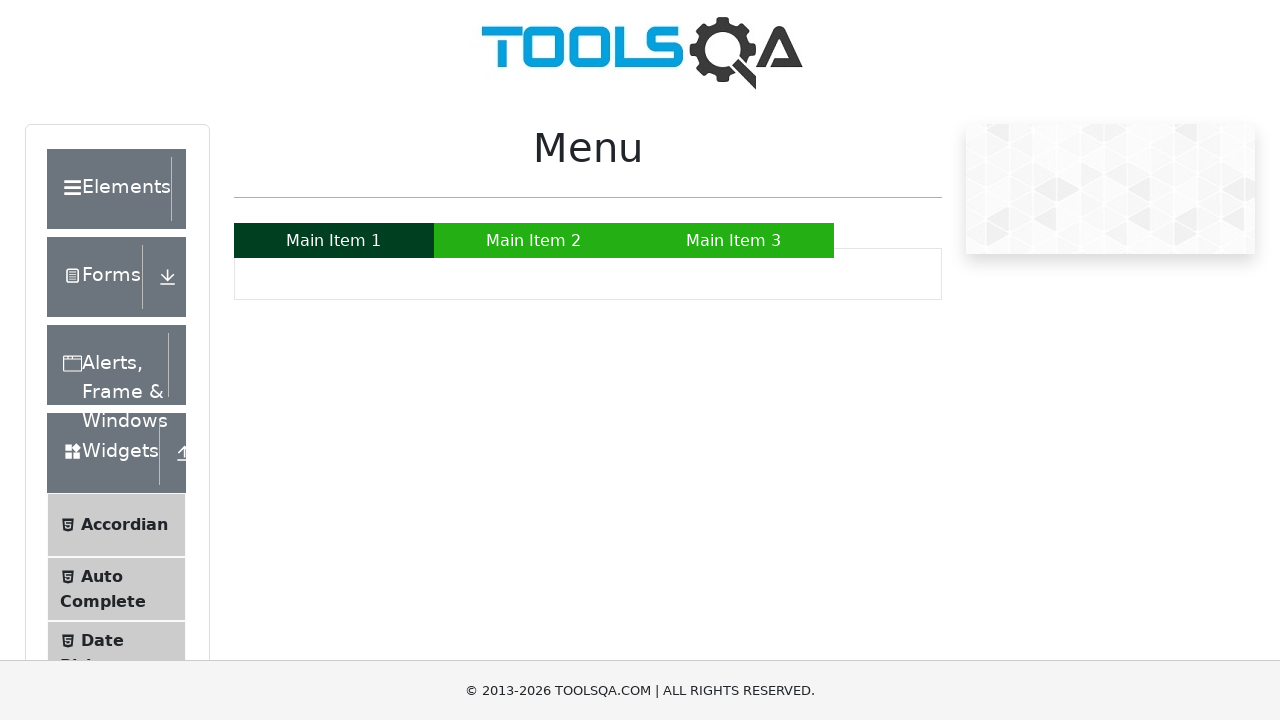

Double-clicked on first menu item at (334, 240) on div.nav-menu-container ul li >> nth=0
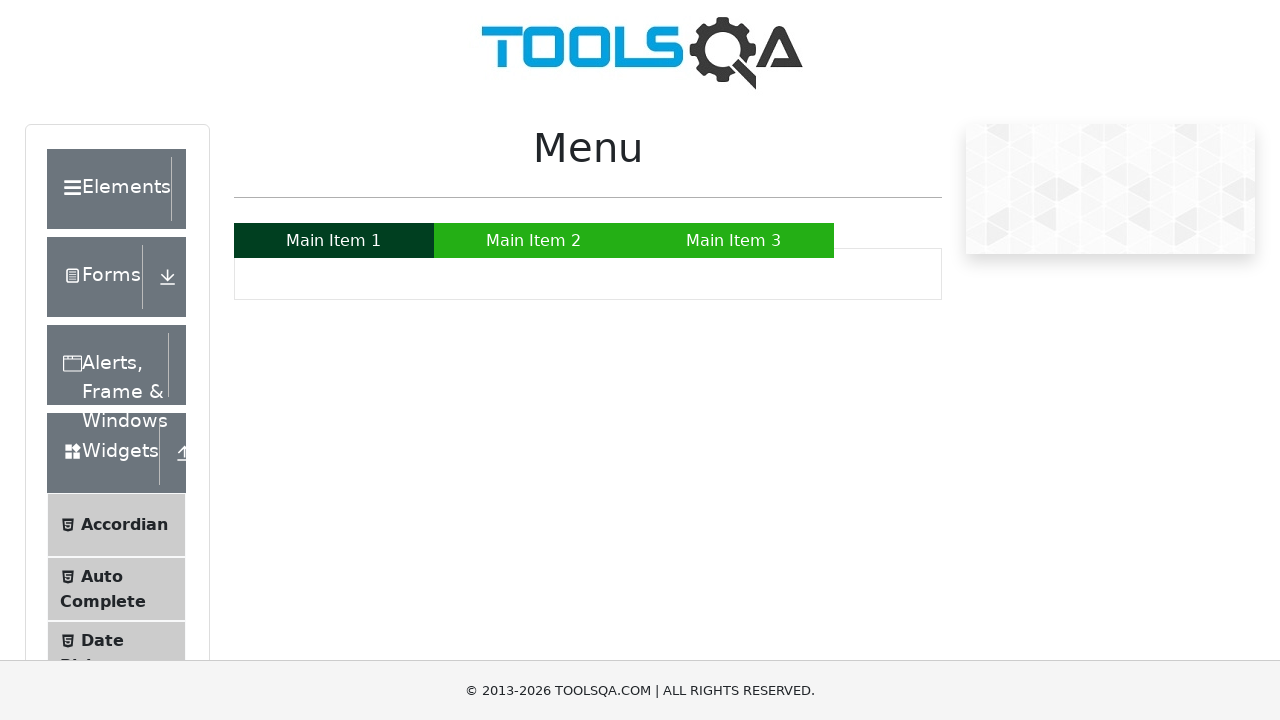

Hovered over second main menu item at (534, 240) on #nav > li:nth-child(2) > a:nth-child(1)
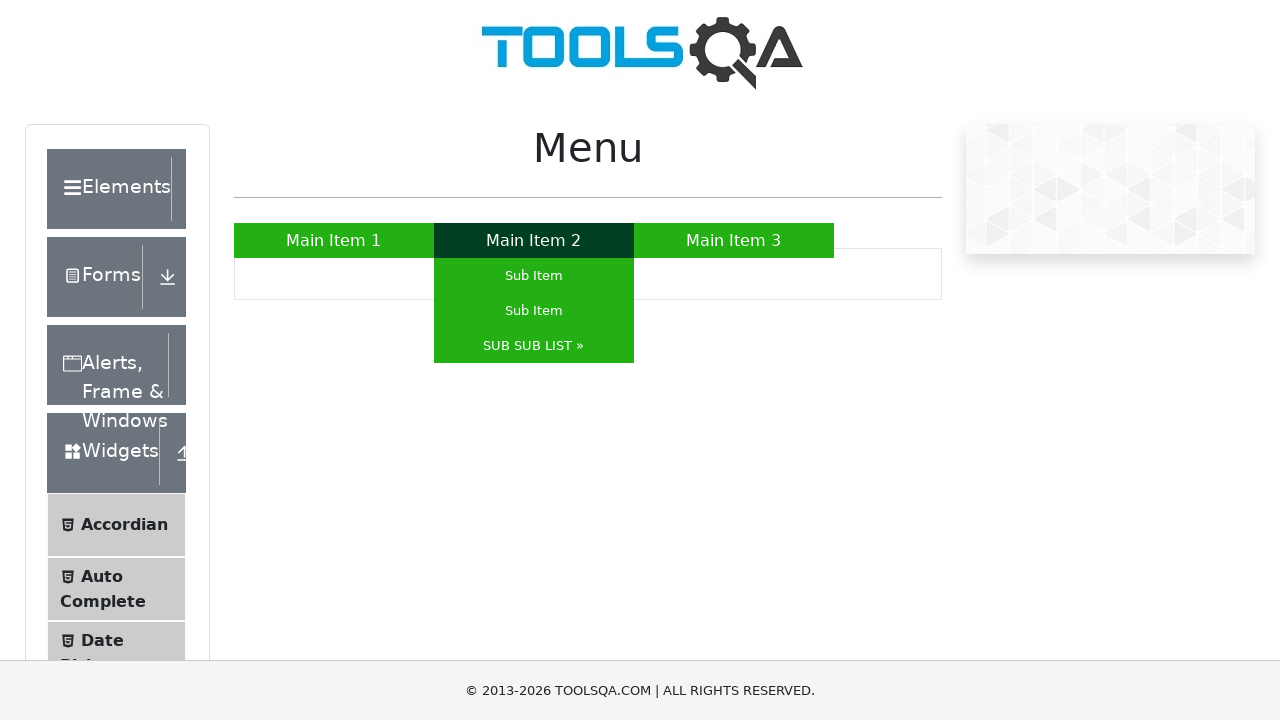

Clicked on second main menu item at (534, 240) on #nav > li:nth-child(2) > a:nth-child(1)
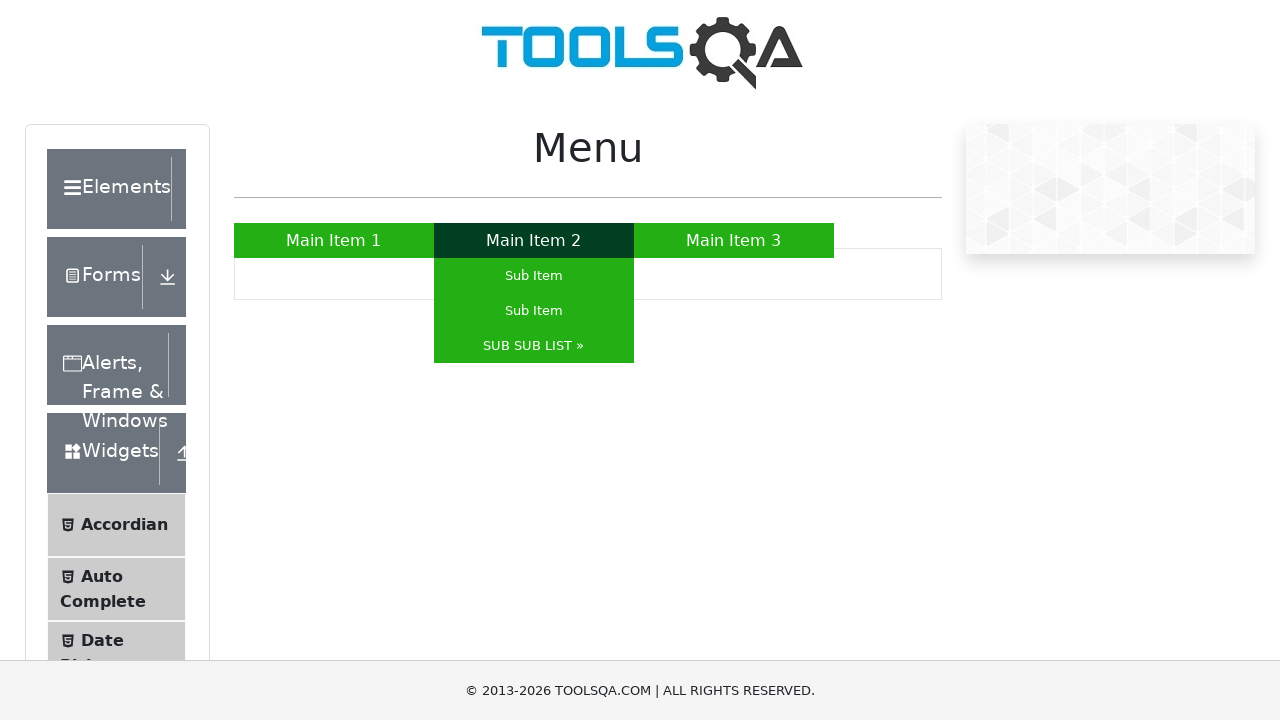

Hovered over third sub-menu item at (534, 346) on #nav > li:nth-child(2) > ul:nth-child(2) > li:nth-child(3) > a:nth-child(1)
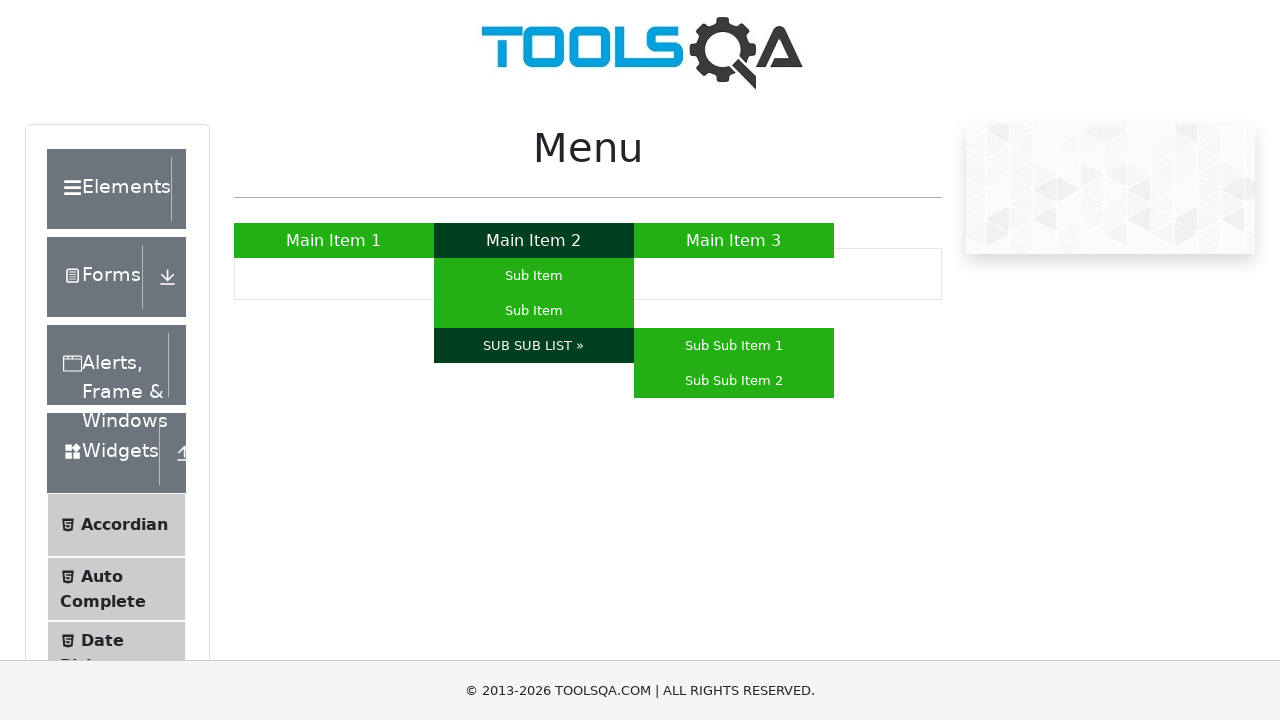

Clicked on third sub-menu item at (534, 346) on #nav > li:nth-child(2) > ul:nth-child(2) > li:nth-child(3) > a:nth-child(1)
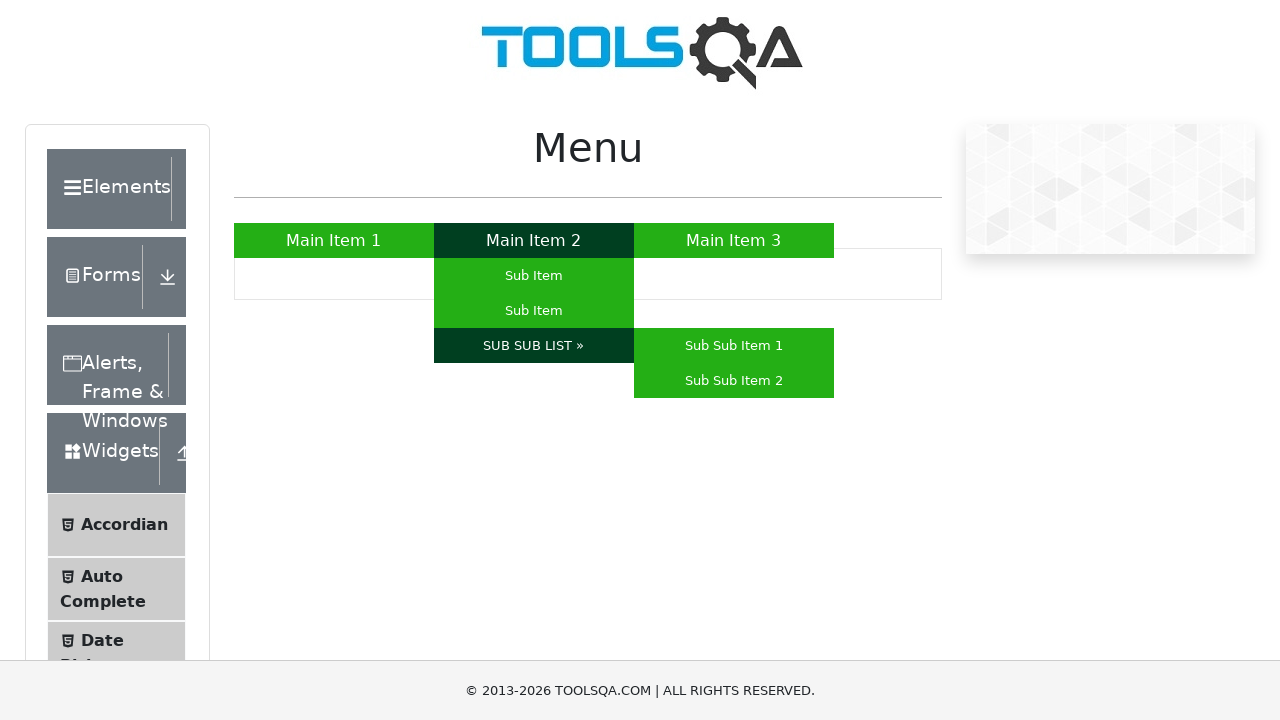

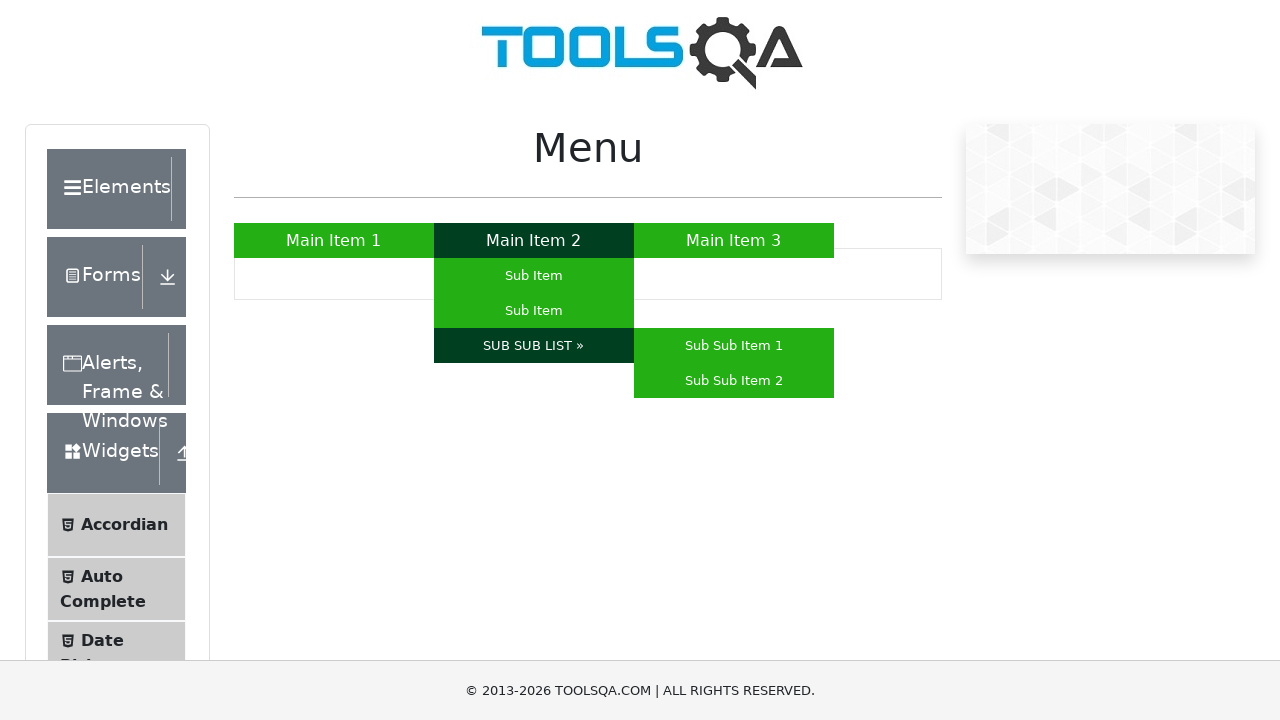